Tests that new todo items are appended to the bottom of the list by creating 3 items

Starting URL: https://demo.playwright.dev/todomvc

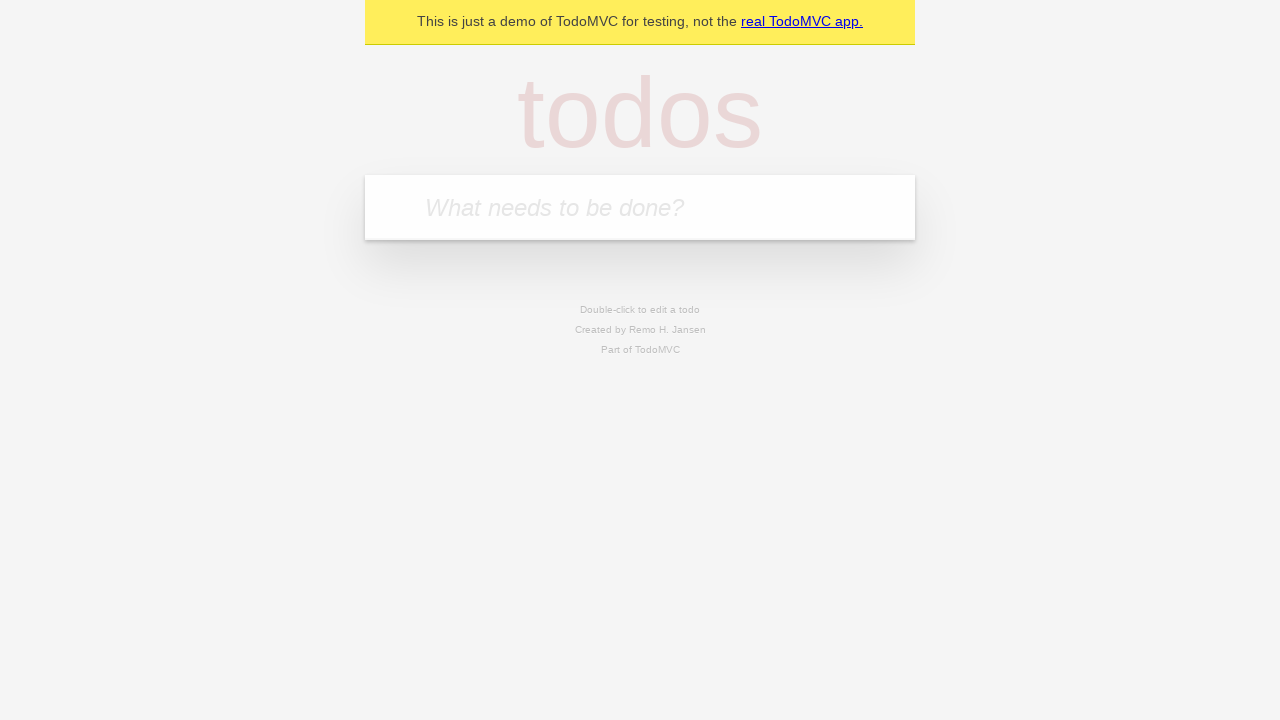

Located the 'What needs to be done?' input field
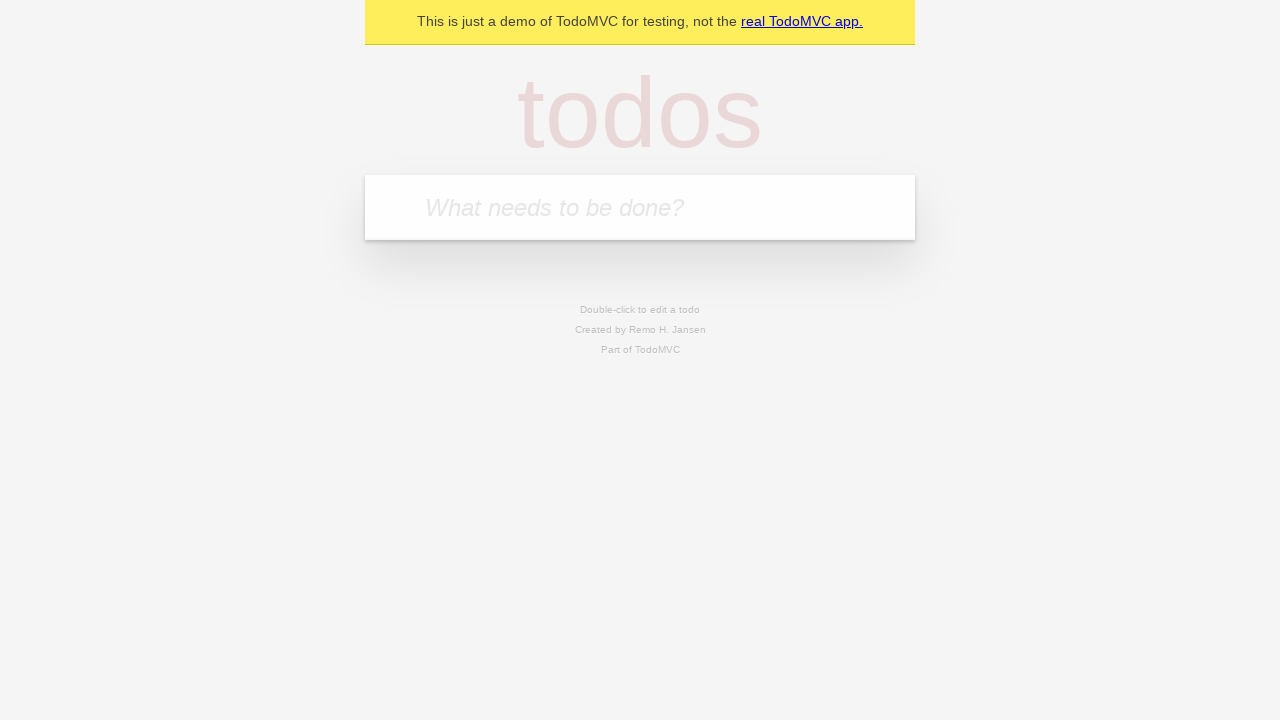

Filled first todo item: 'buy some cheese' on internal:attr=[placeholder="What needs to be done?"i]
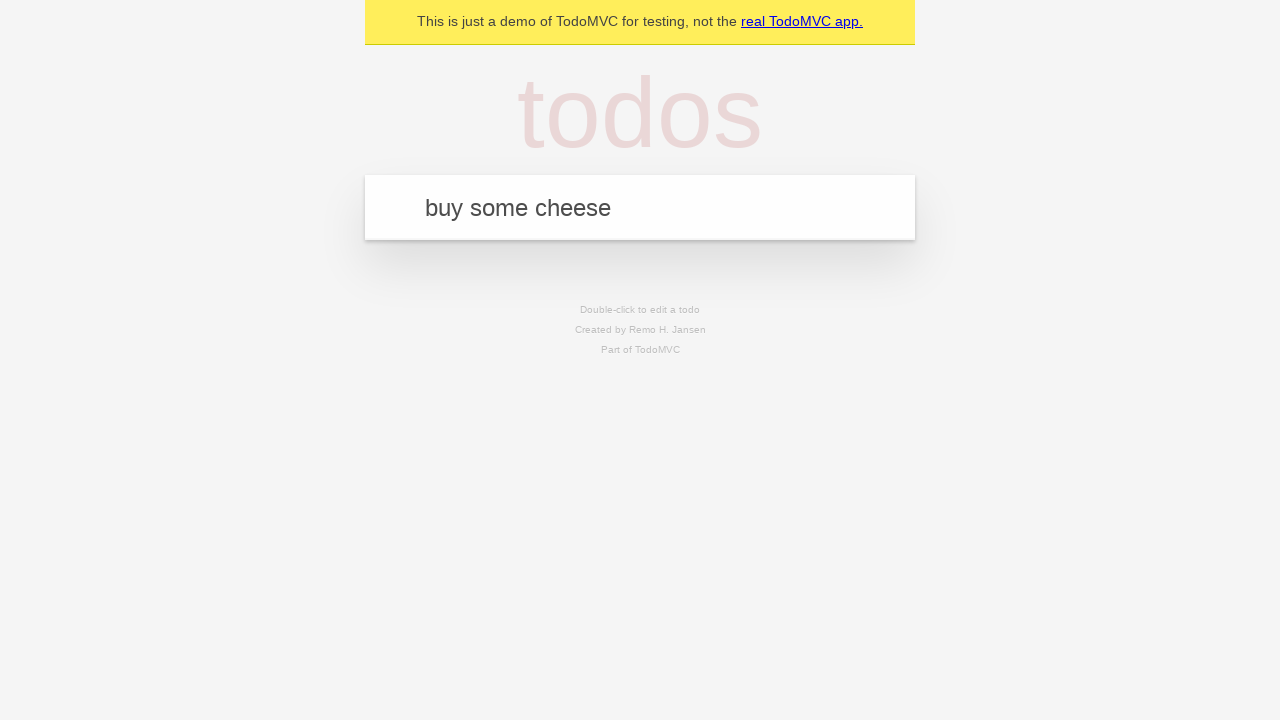

Pressed Enter to create first todo item on internal:attr=[placeholder="What needs to be done?"i]
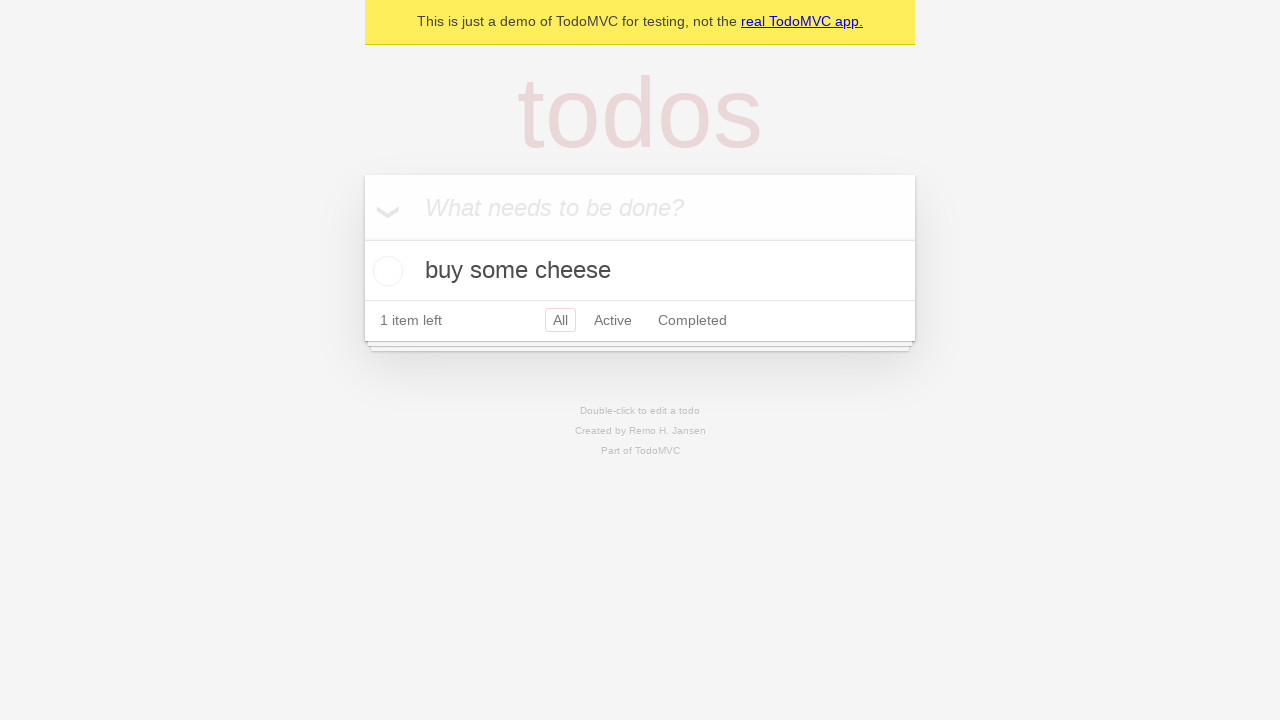

Filled second todo item: 'feed the cat' on internal:attr=[placeholder="What needs to be done?"i]
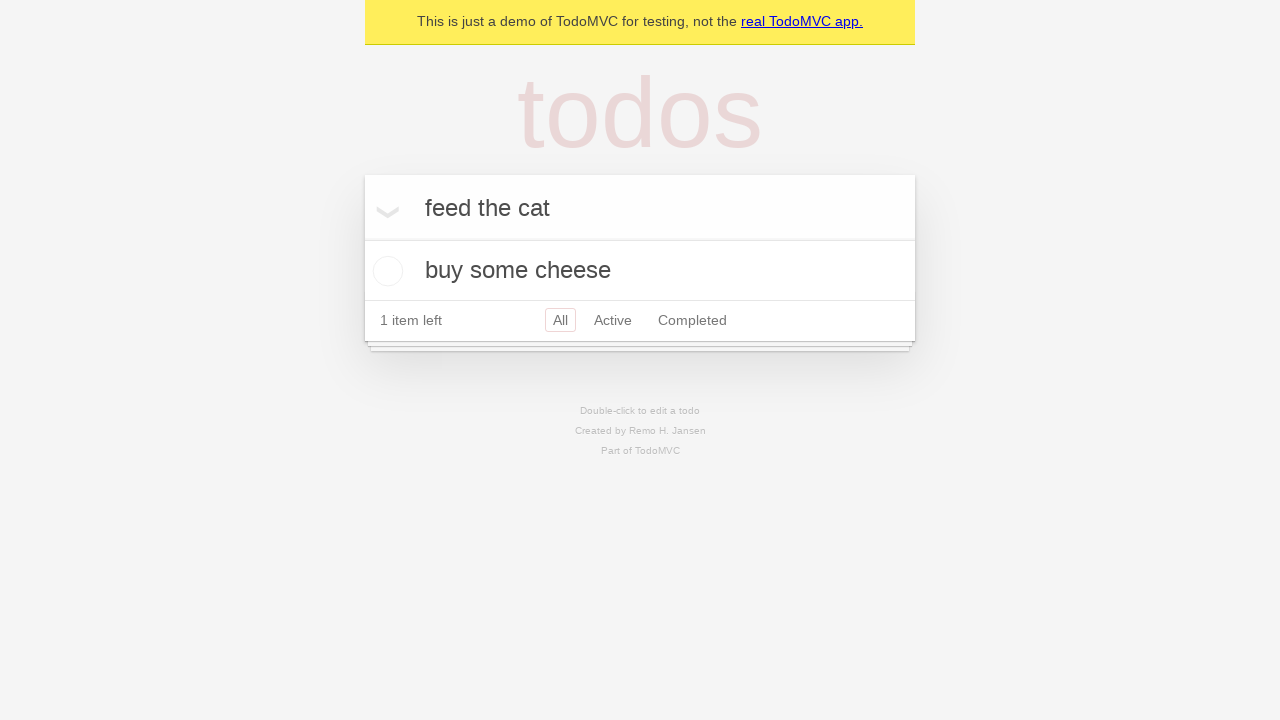

Pressed Enter to create second todo item on internal:attr=[placeholder="What needs to be done?"i]
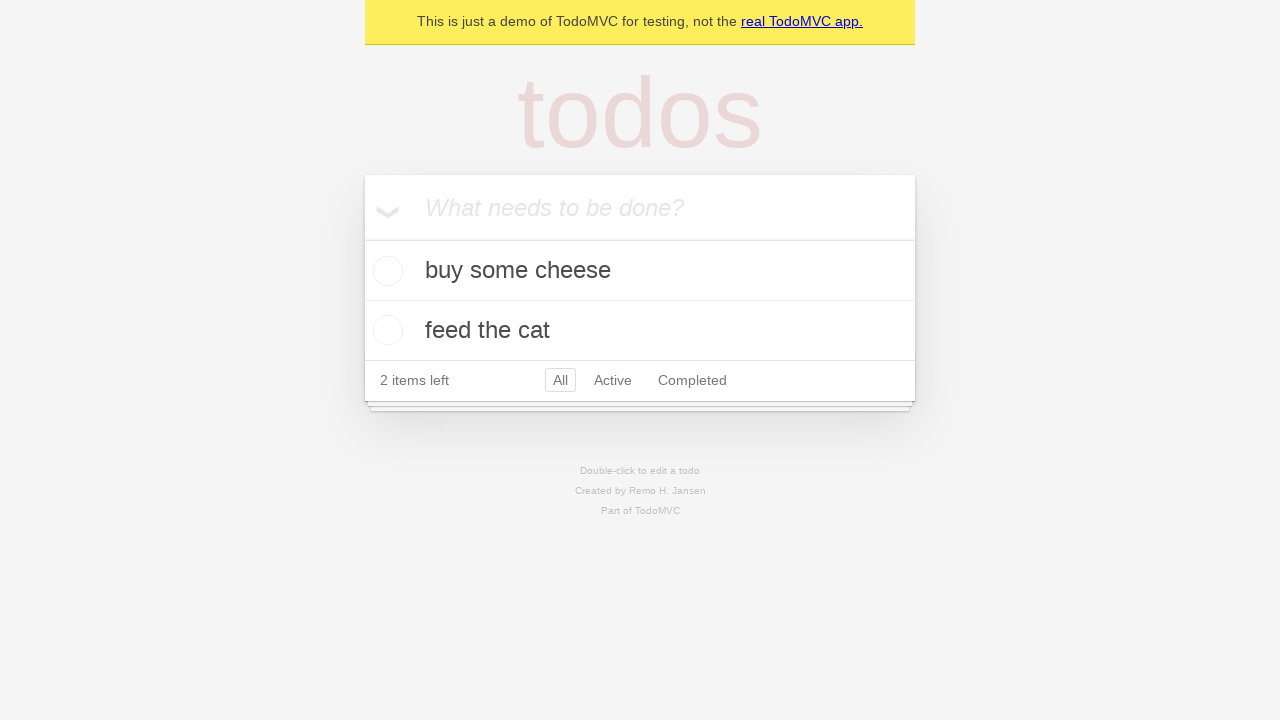

Filled third todo item: 'book a doctors appointment' on internal:attr=[placeholder="What needs to be done?"i]
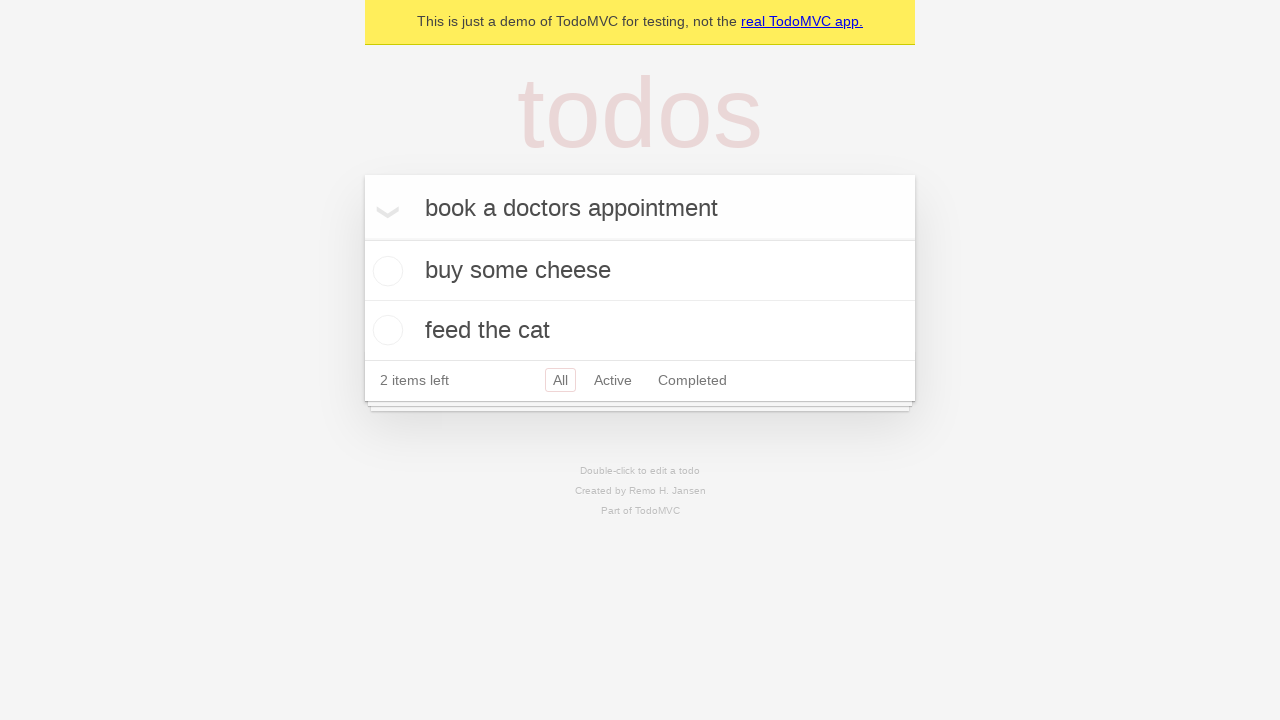

Pressed Enter to create third todo item on internal:attr=[placeholder="What needs to be done?"i]
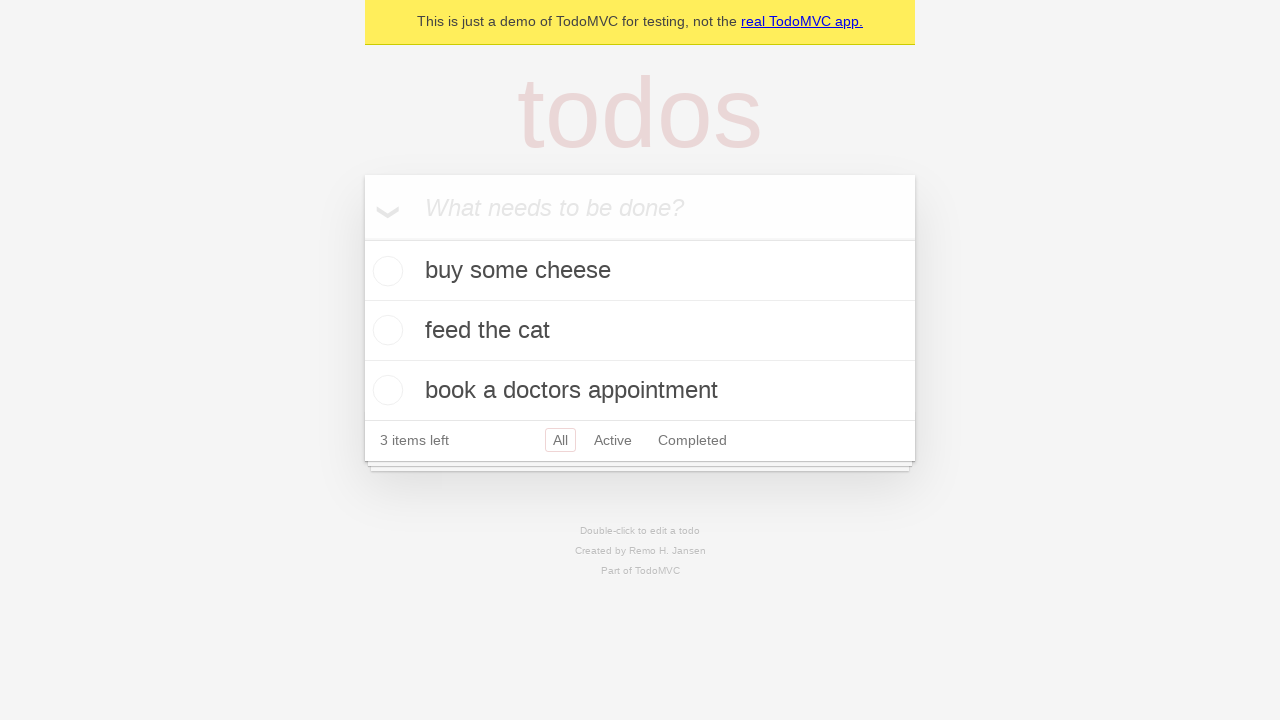

Verified all three todo items are visible in the list
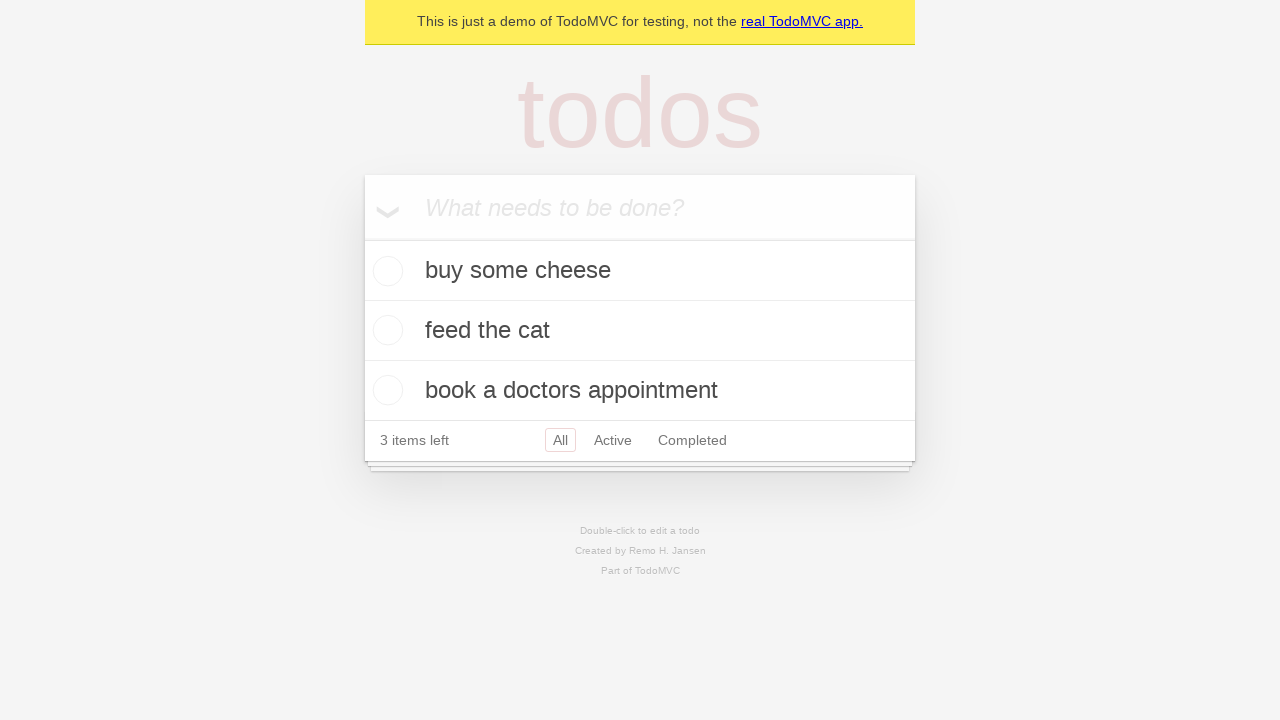

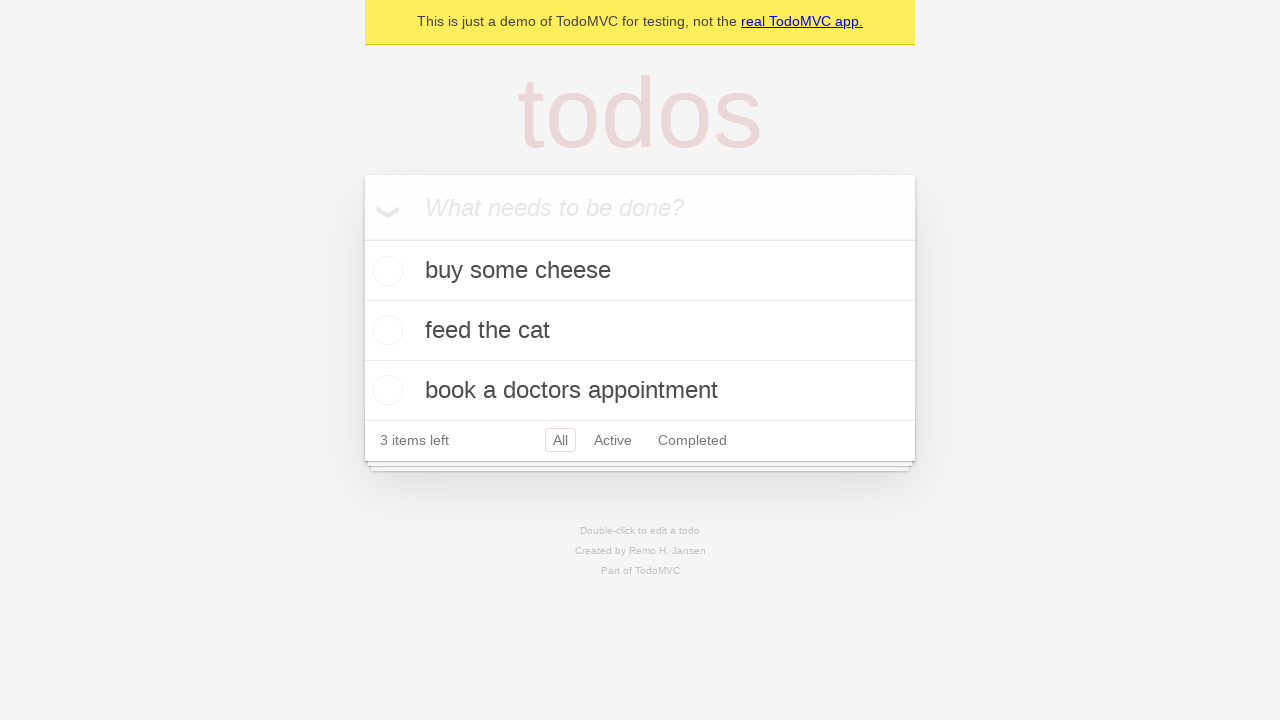